Tests handling a basic JavaScript alert by clicking a button that triggers an alert, accepting it, and verifying the result message.

Starting URL: https://the-internet.herokuapp.com/javascript_alerts

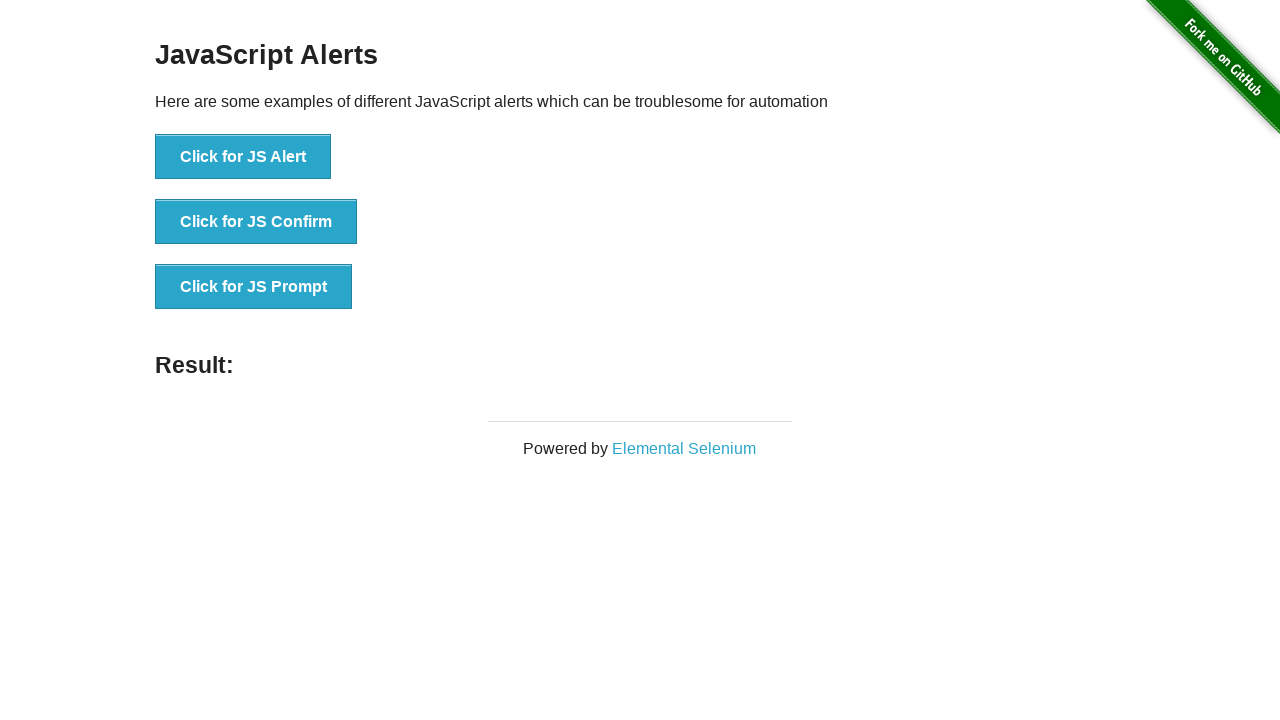

Set up dialog handler to accept JavaScript alerts
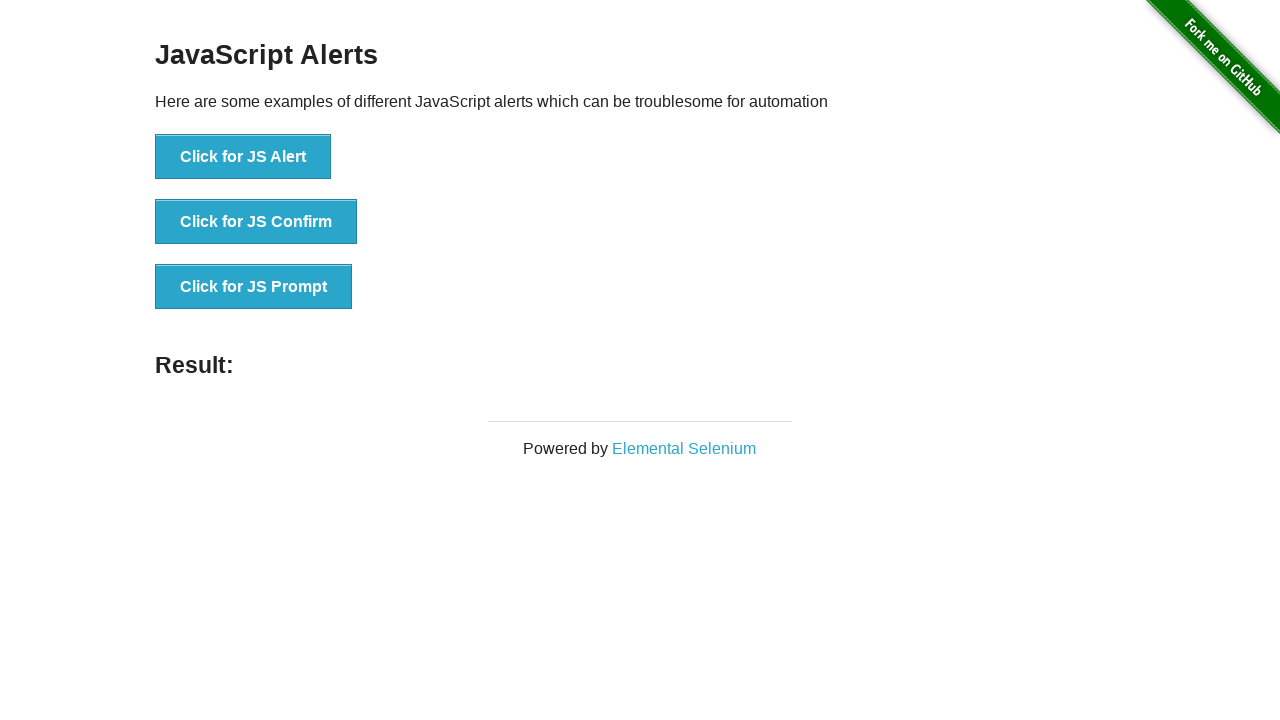

Clicked button to trigger JavaScript alert at (243, 157) on button[onclick="jsAlert()"]
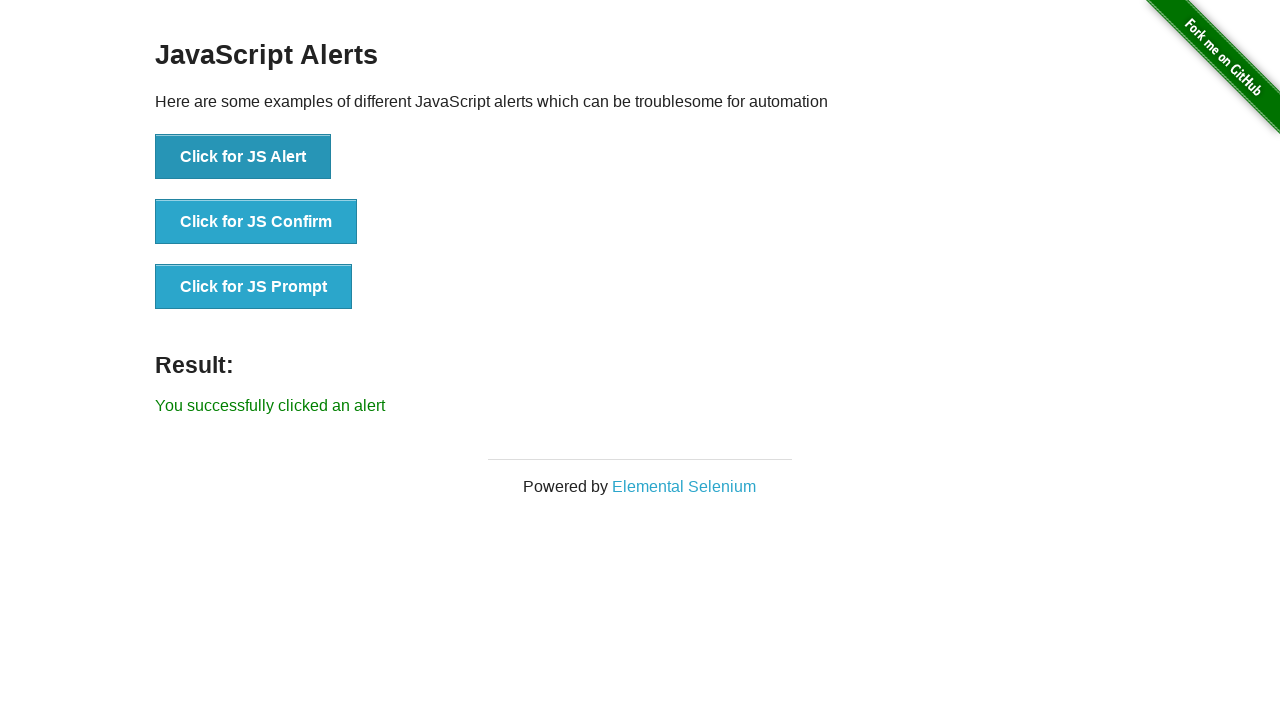

Waited for result message to appear
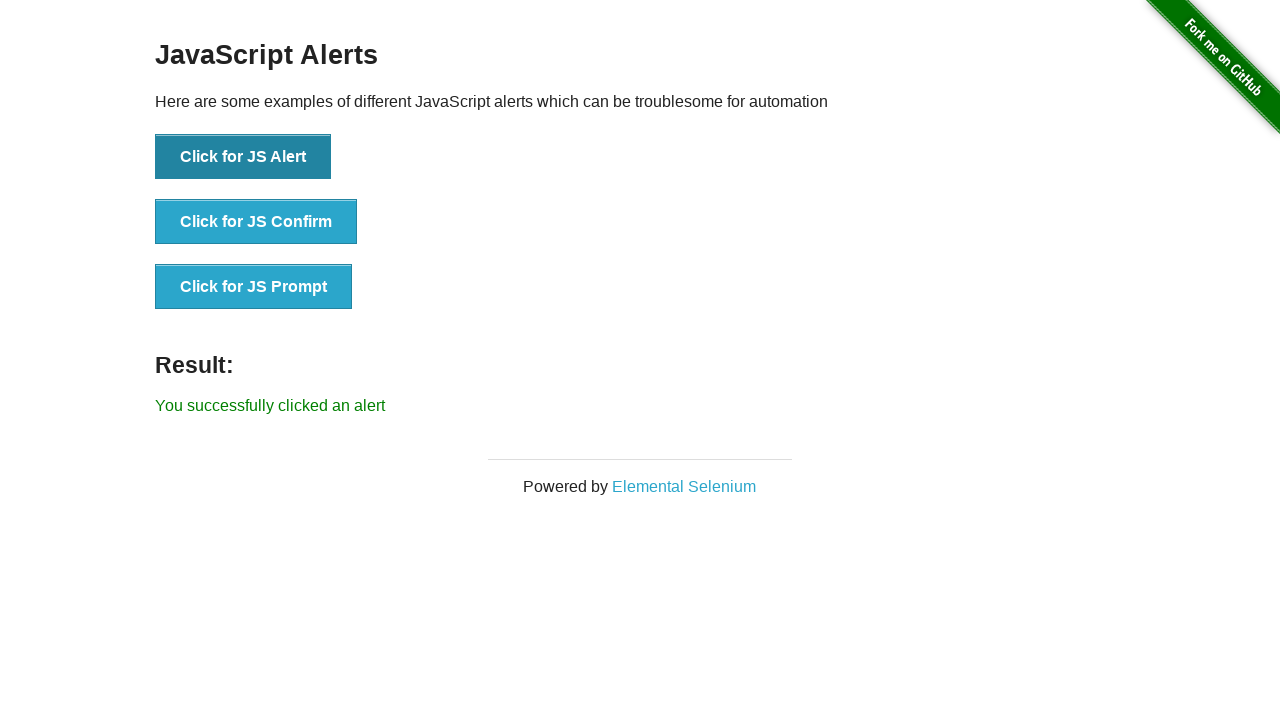

Verified result message: 'You successfully clicked an alert'
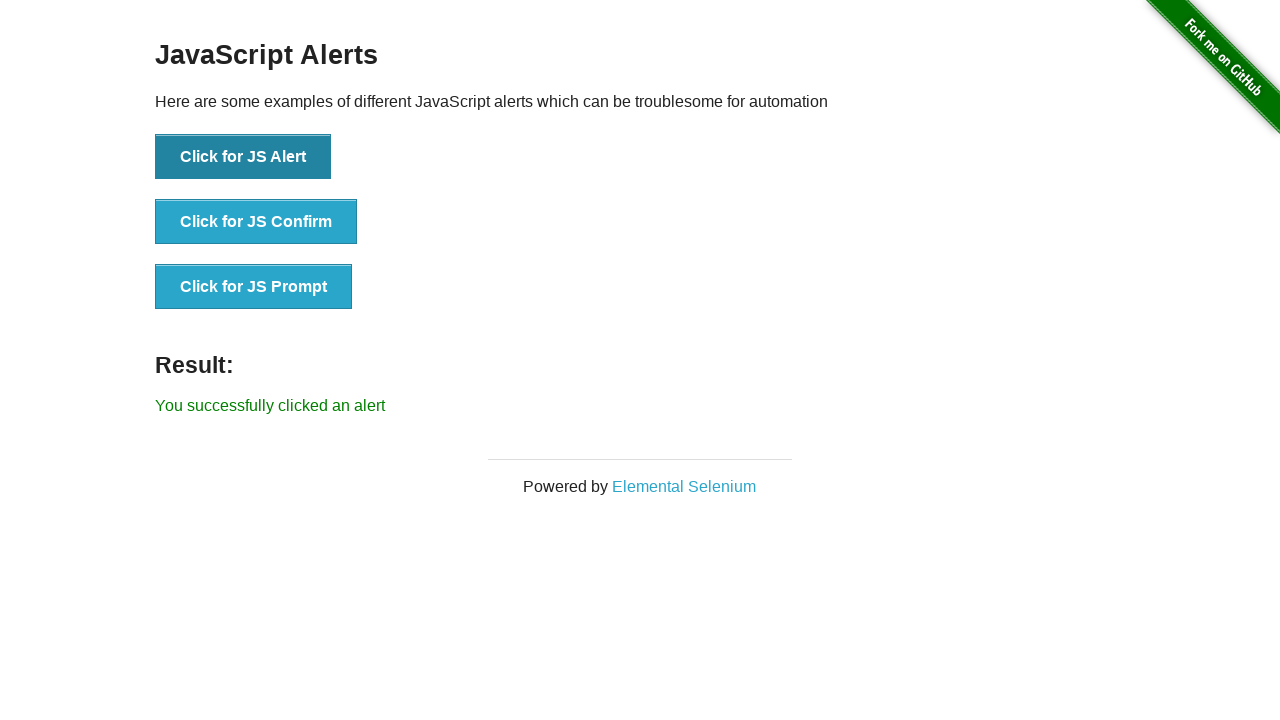

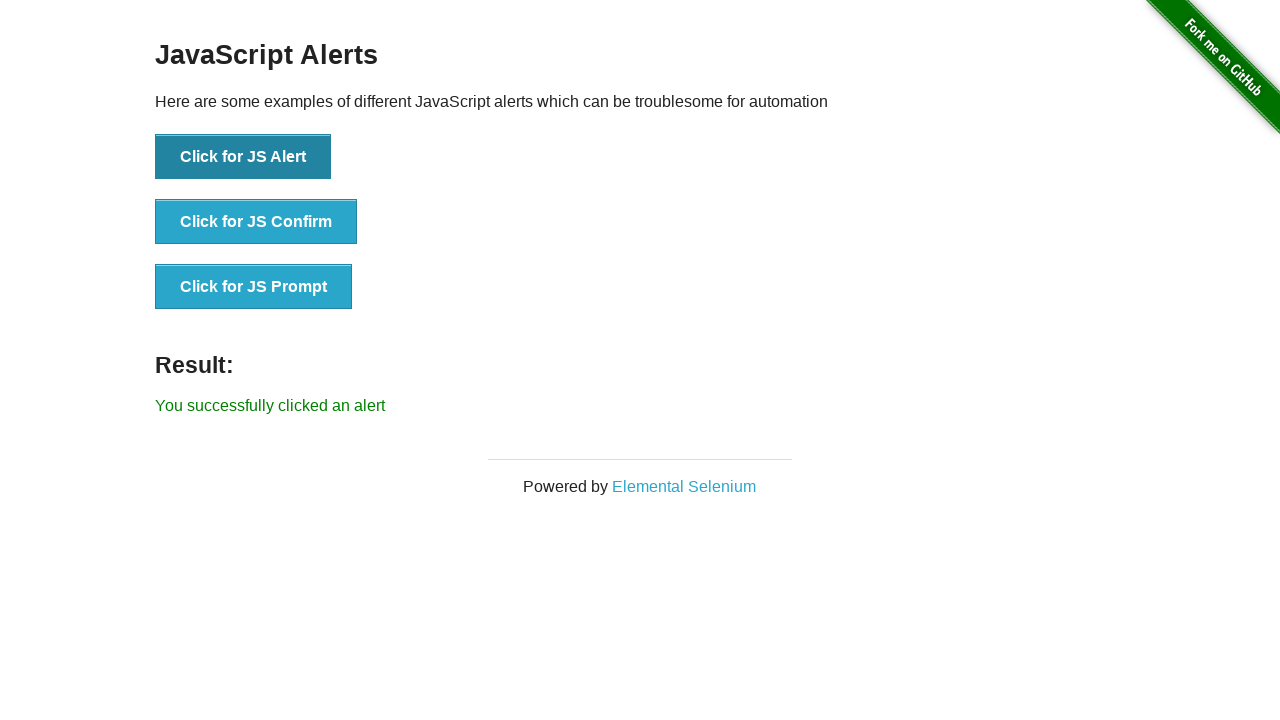